Tests deleting a task using the destroy button on Completed filter.

Starting URL: https://todomvc4tasj.herokuapp.com/

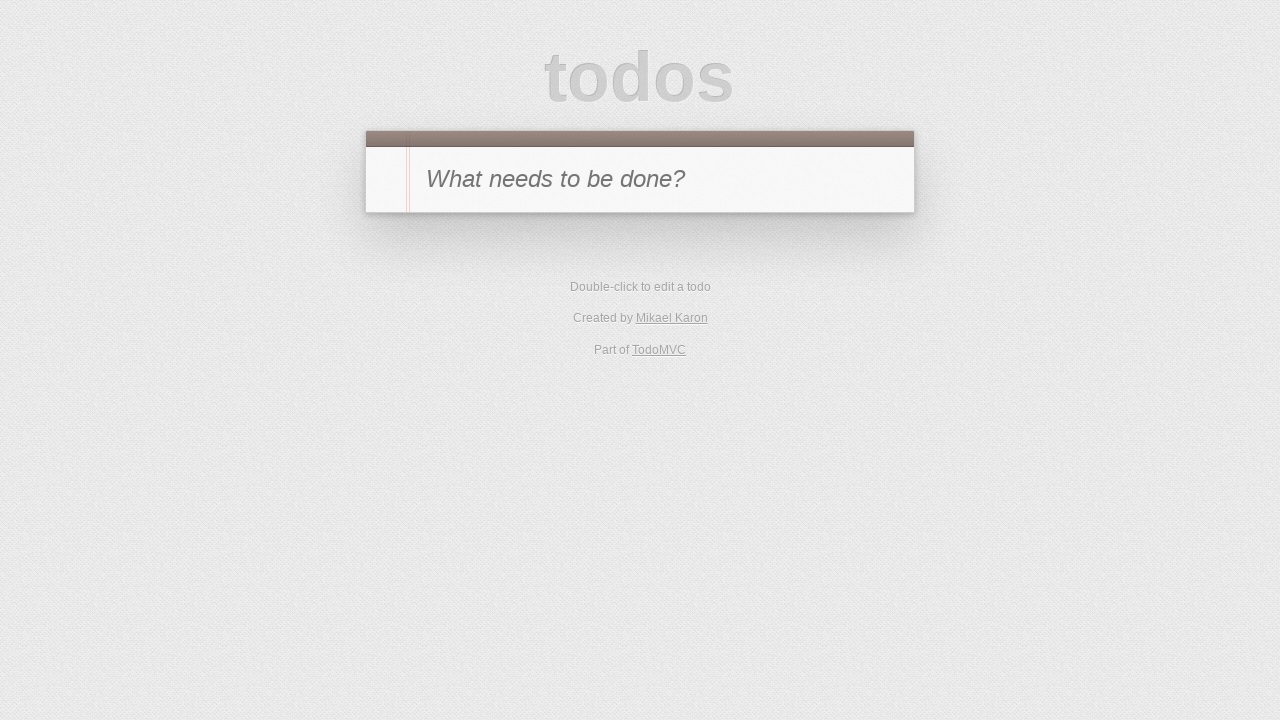

Set localStorage with two completed tasks 'a' and 'b'
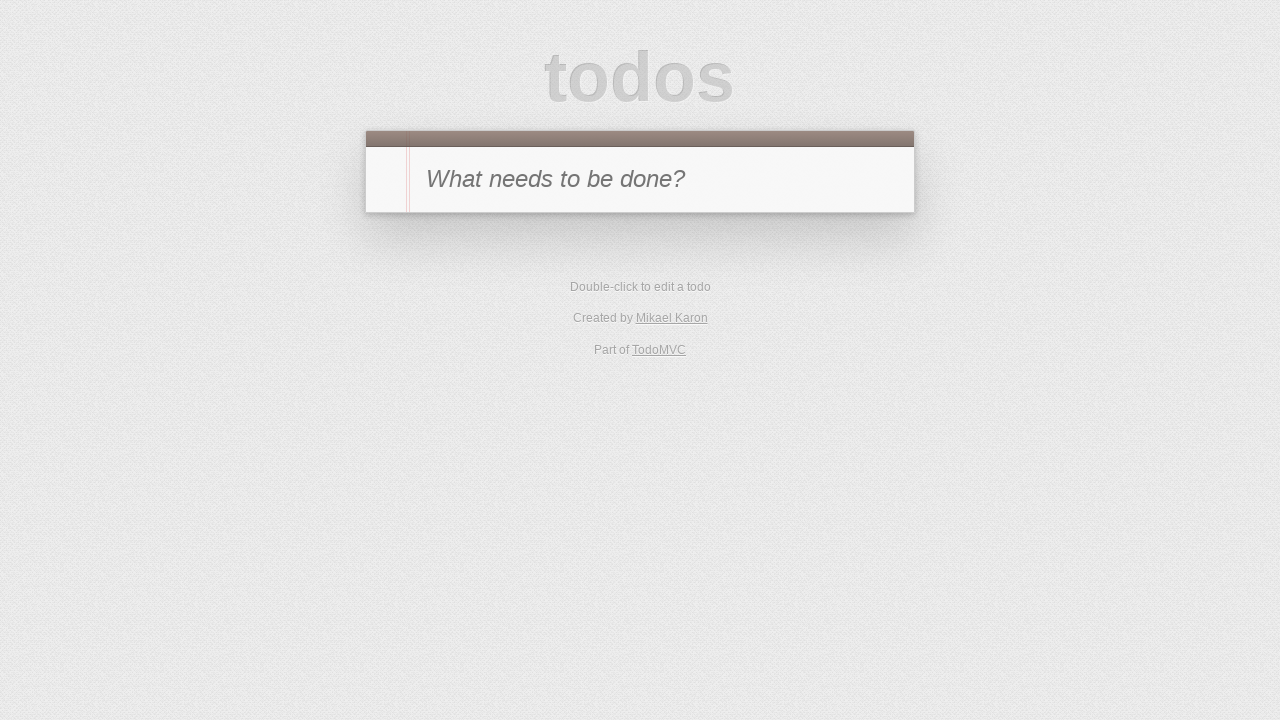

Reloaded page to load tasks from localStorage
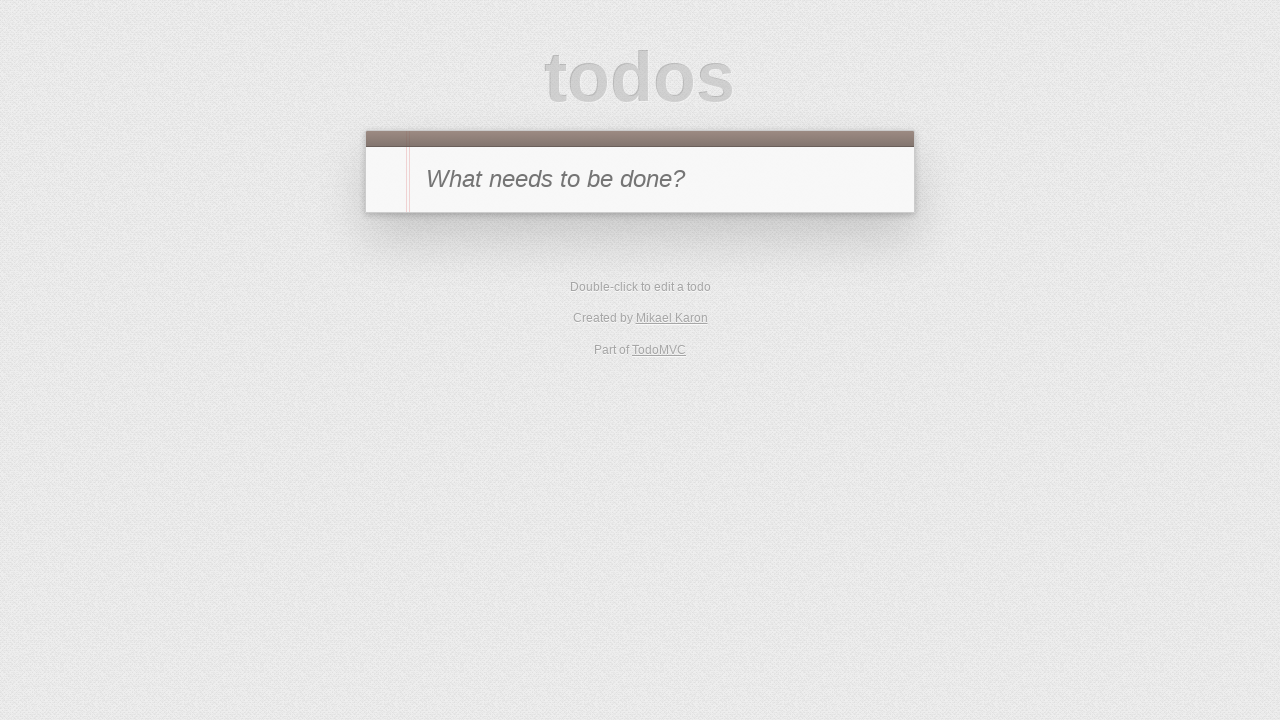

Clicked on Completed filter at (676, 351) on [href='#/completed']
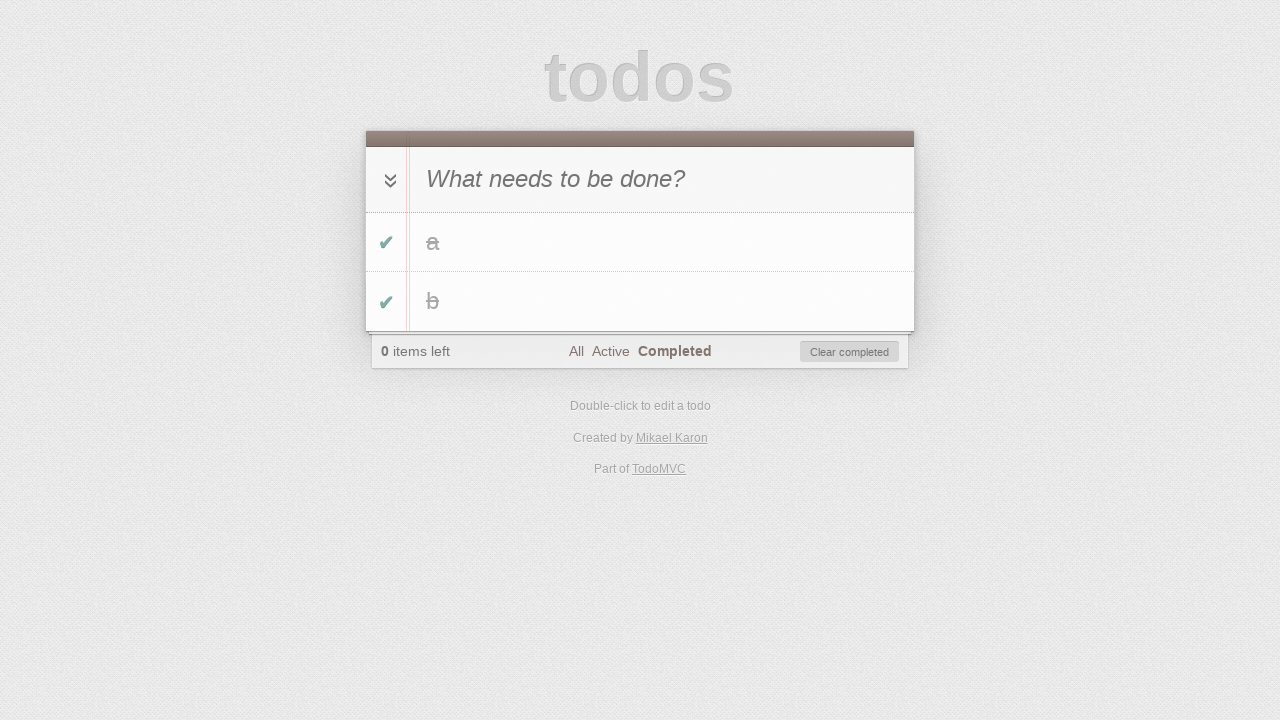

Hovered over task 'a' to reveal destroy button at (640, 242) on #todo-list li:has-text('a')
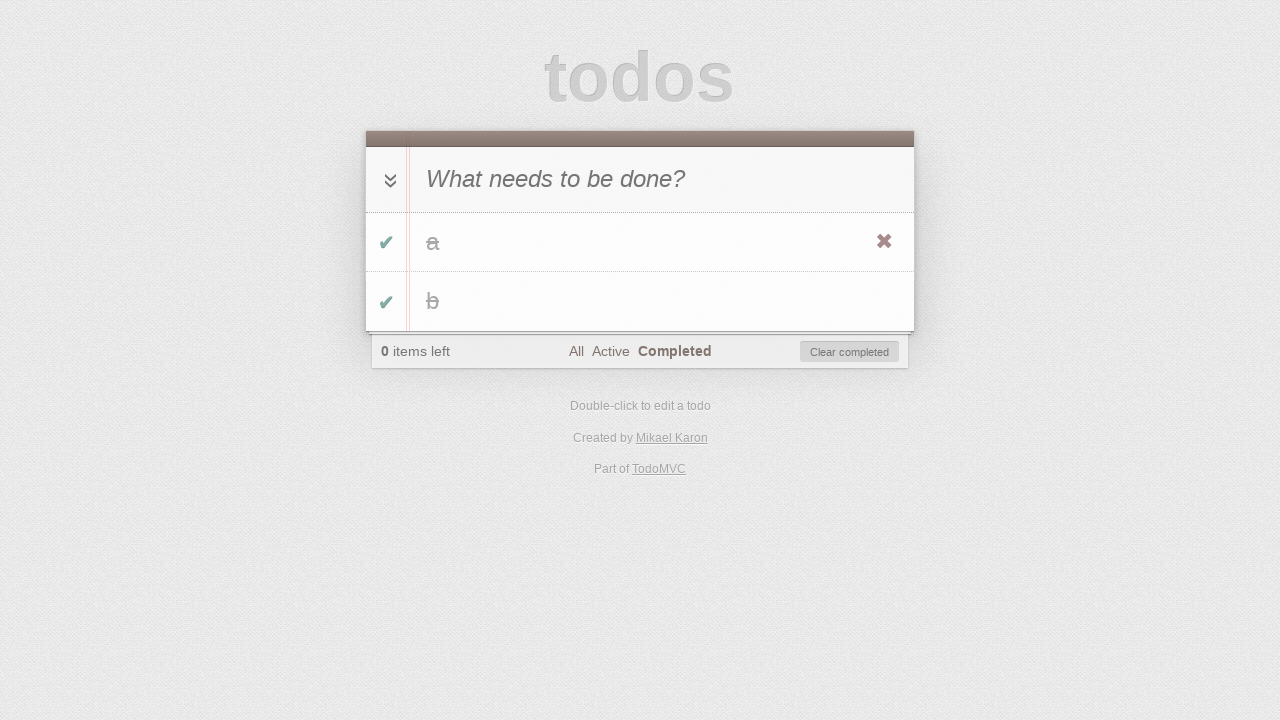

Clicked destroy button on task 'a' at (884, 242) on #todo-list li:has-text('a') .destroy
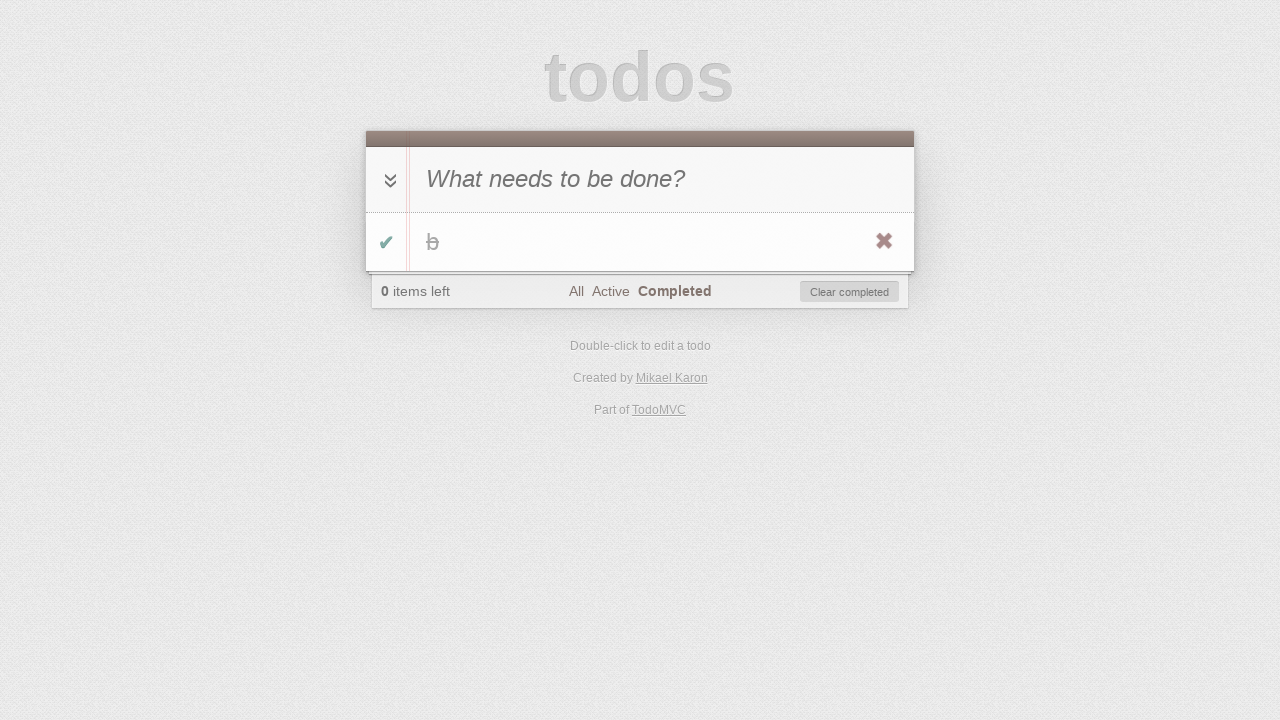

Verified task 'b' remains in the list after deleting task 'a'
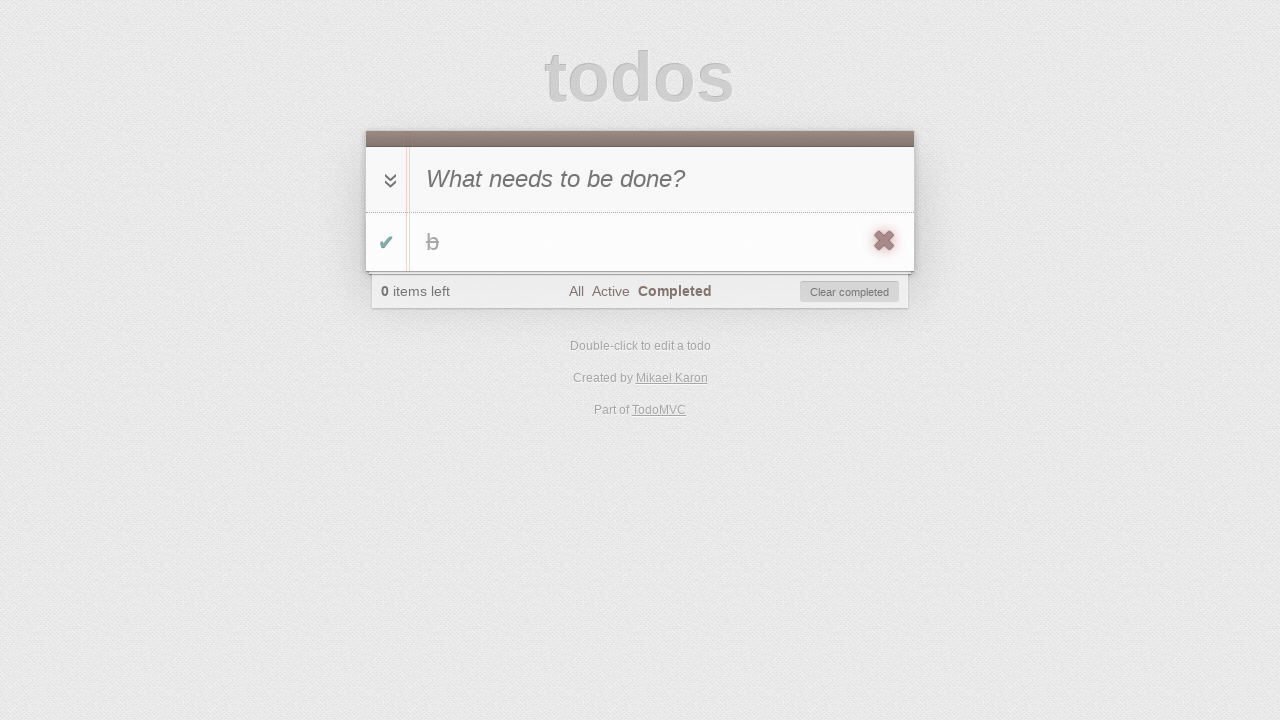

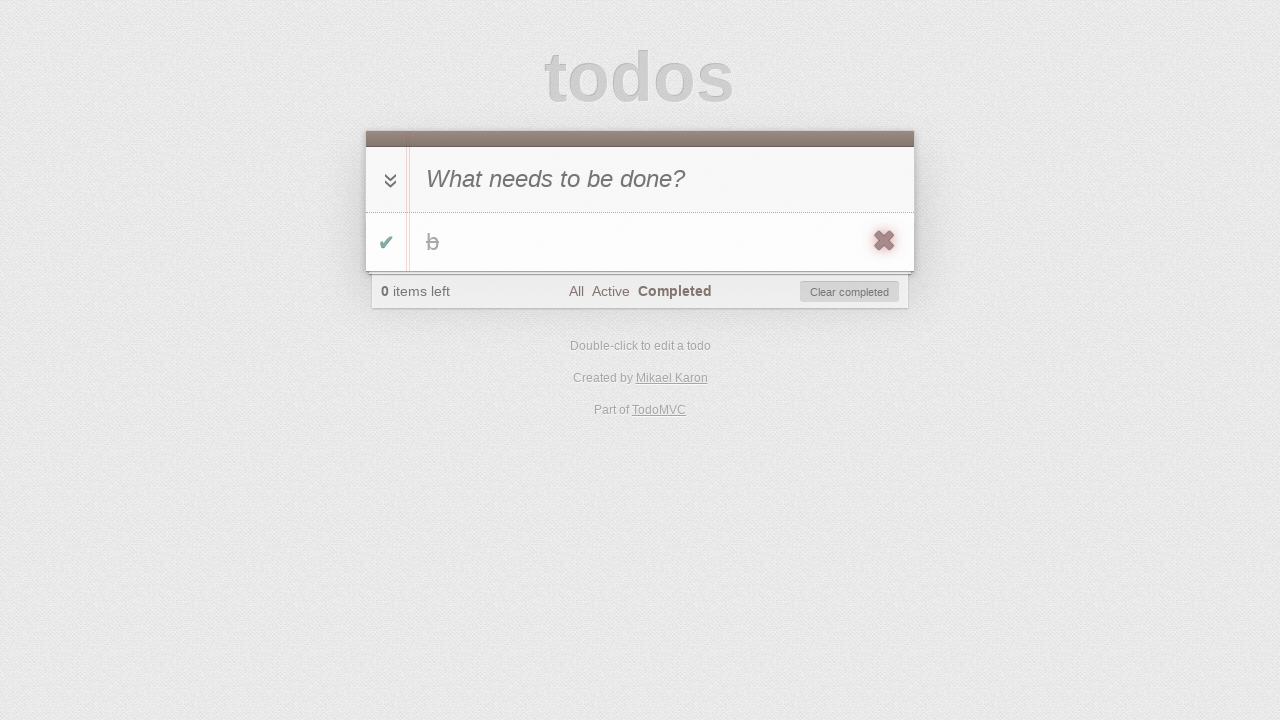